Tests a registration form by filling username, toggling a checkbox, selecting an option from a dropdown, and uploading a file

Starting URL: https://material.playwrightvn.com/01-xpath-register-page.html

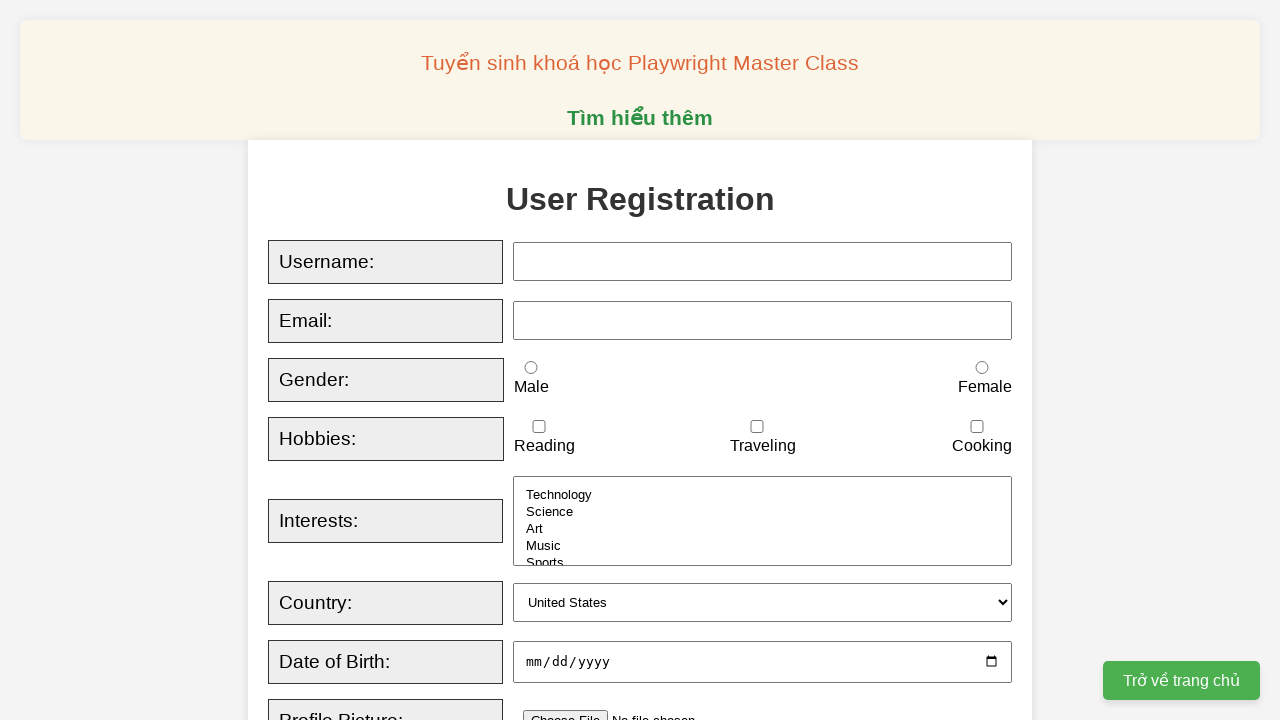

Navigated to registration form page
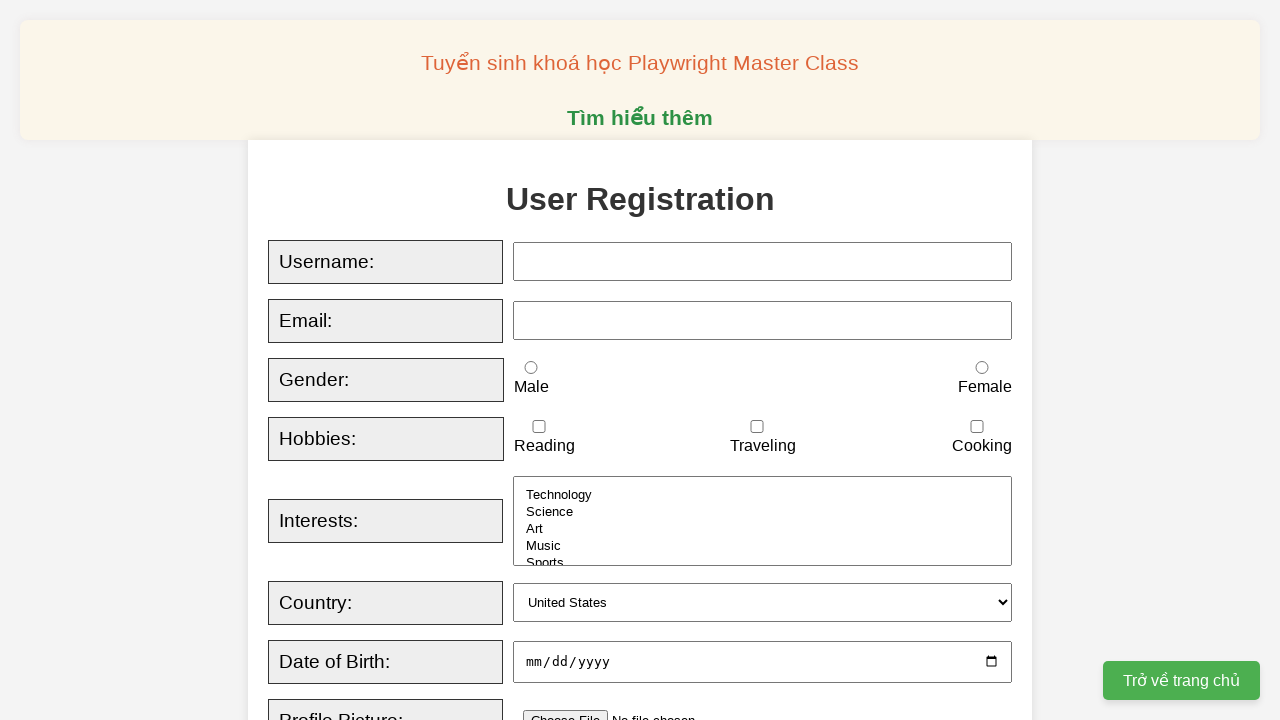

Filled username field with 'PlayWright VN' on xpath=//input[@id='username']
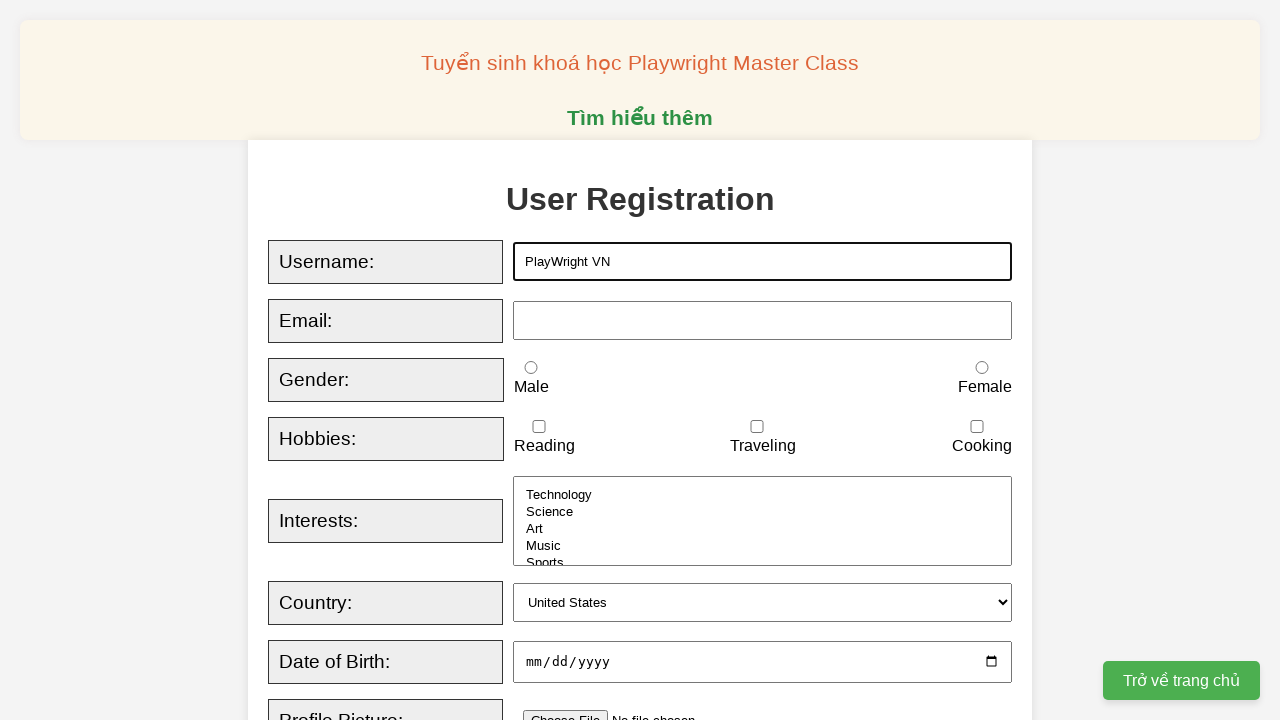

Checked the reading checkbox at (539, 427) on xpath=//input[@id='reading']
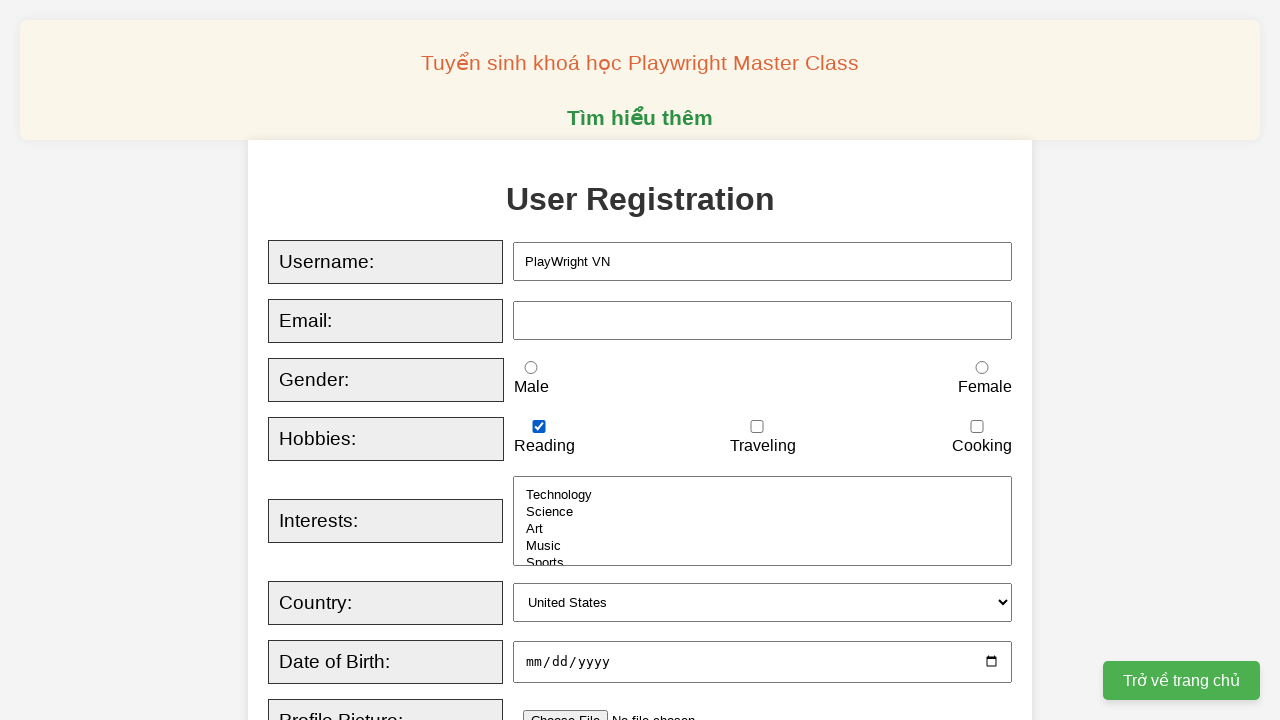

Unchecked the reading checkbox
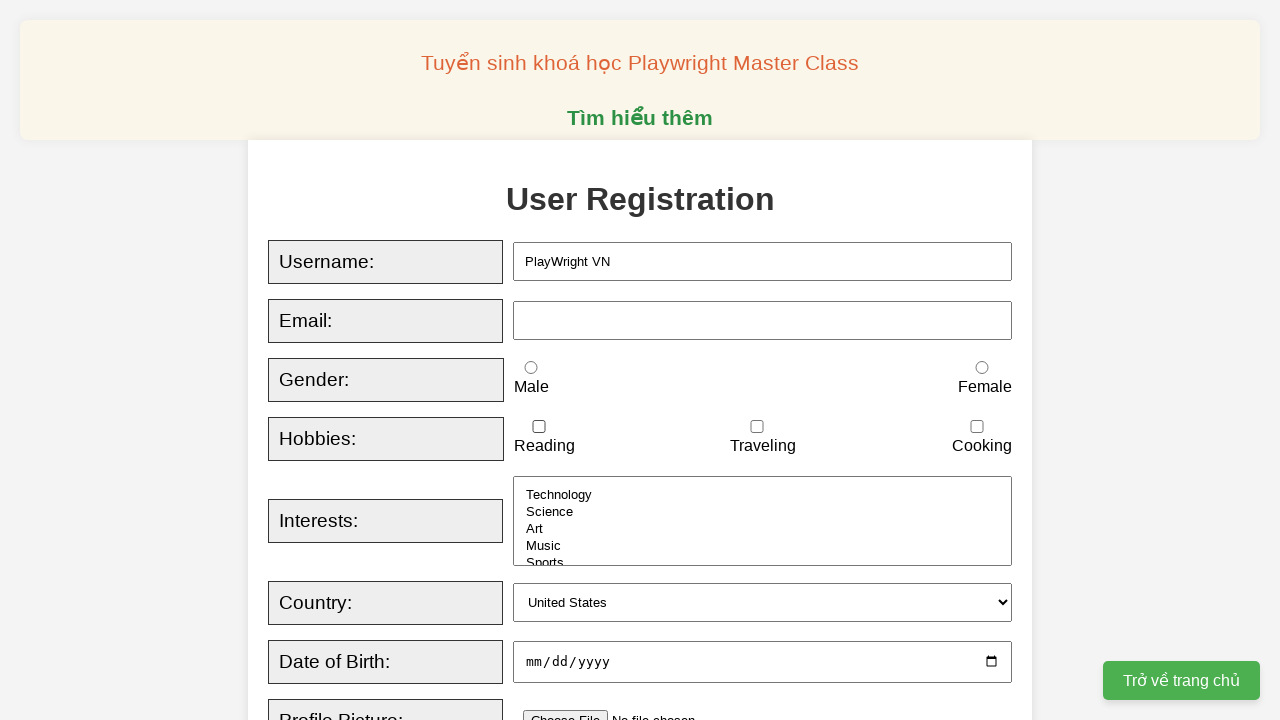

Selected 'technology' from interests dropdown on xpath=//select[@id='interests']
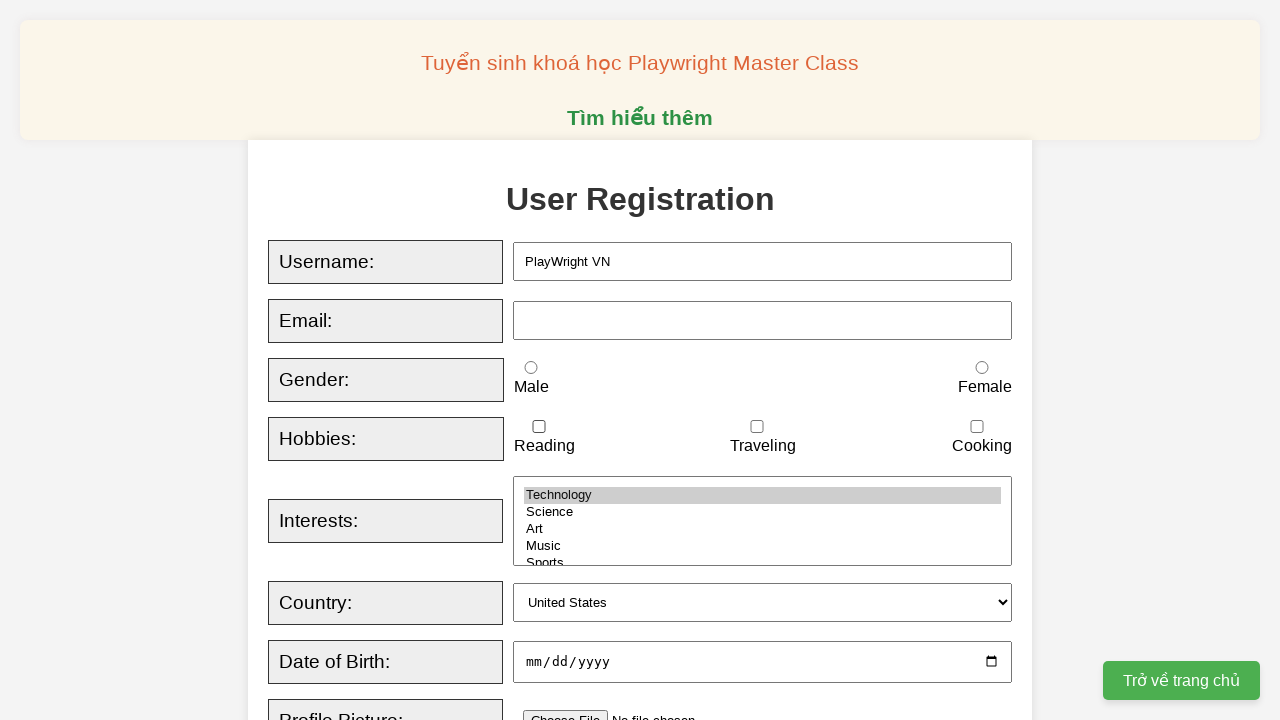

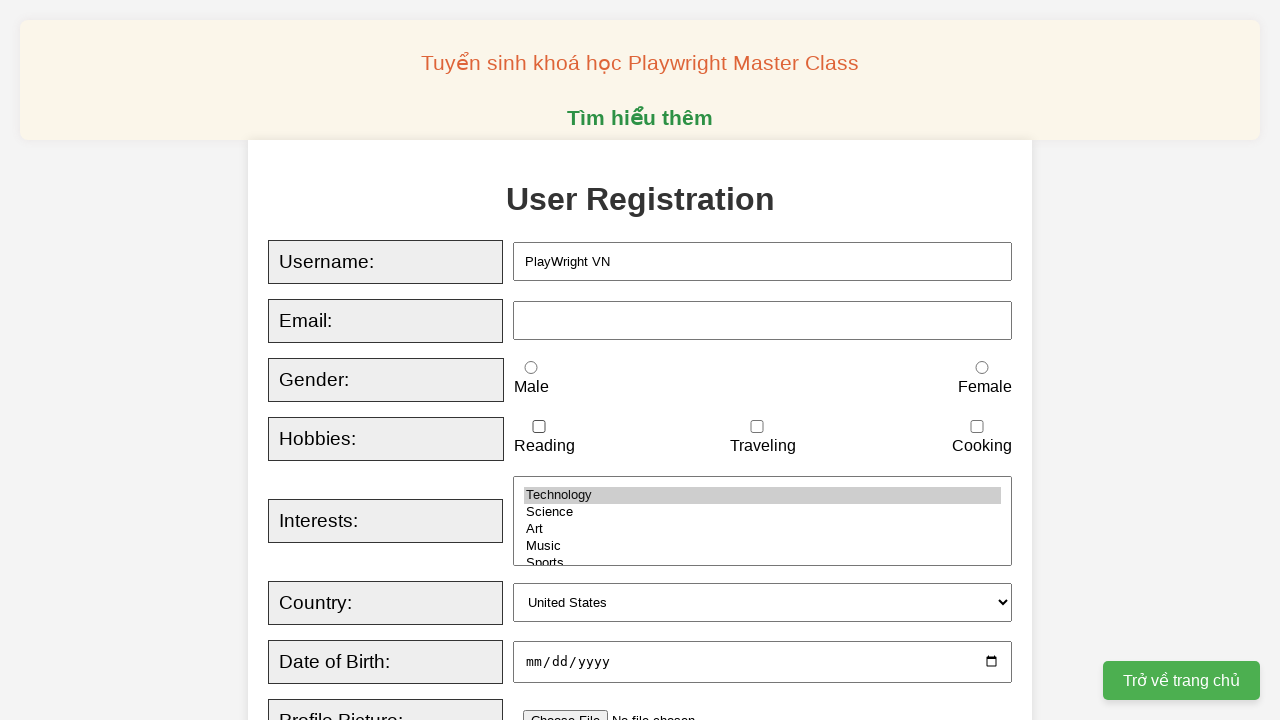